Verifies the CryptPad homepage loads with the correct title

Starting URL: https://cryptpad.fr

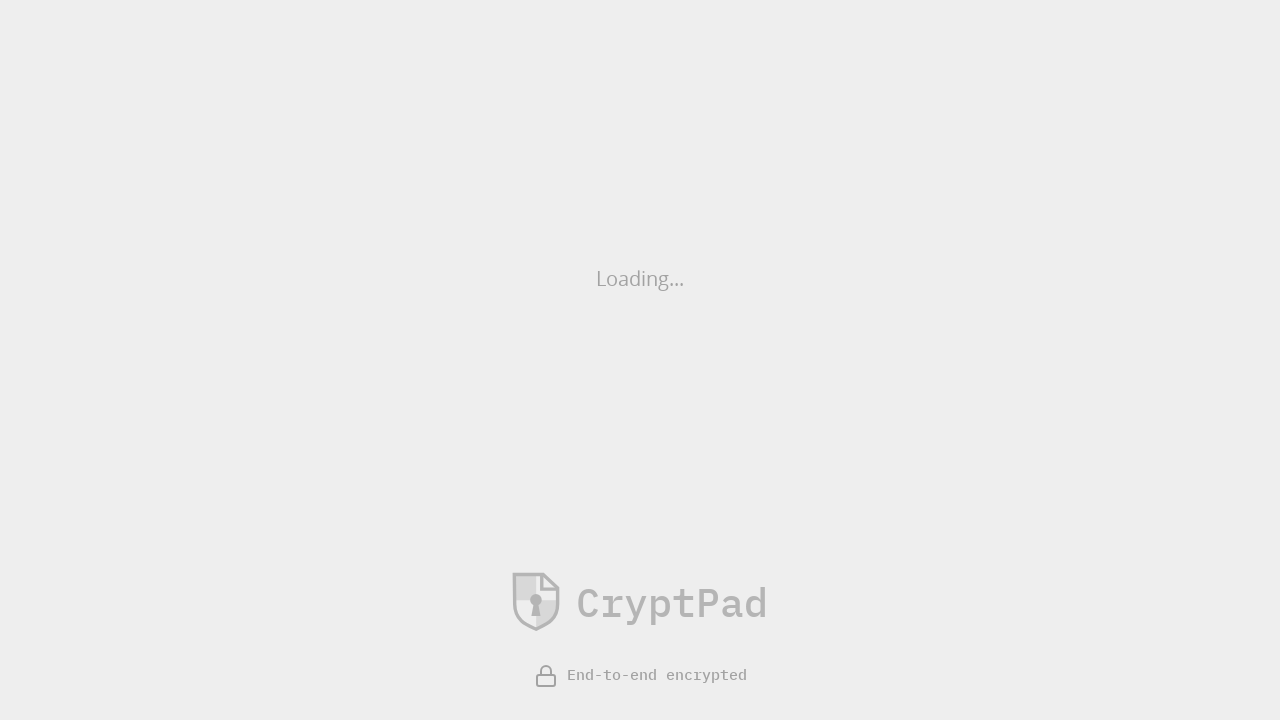

Navigated to CryptPad homepage at https://cryptpad.fr
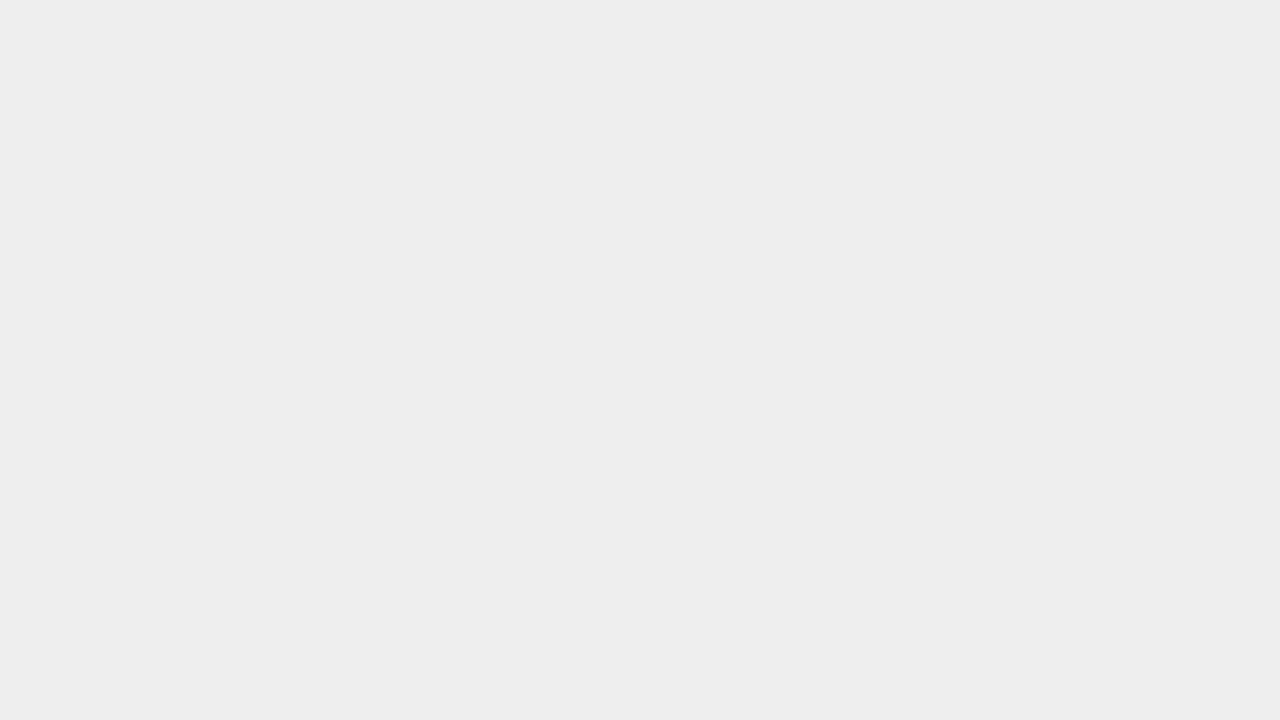

Verified homepage title is 'CryptPad: Collaboration suite, encrypted and open-source'
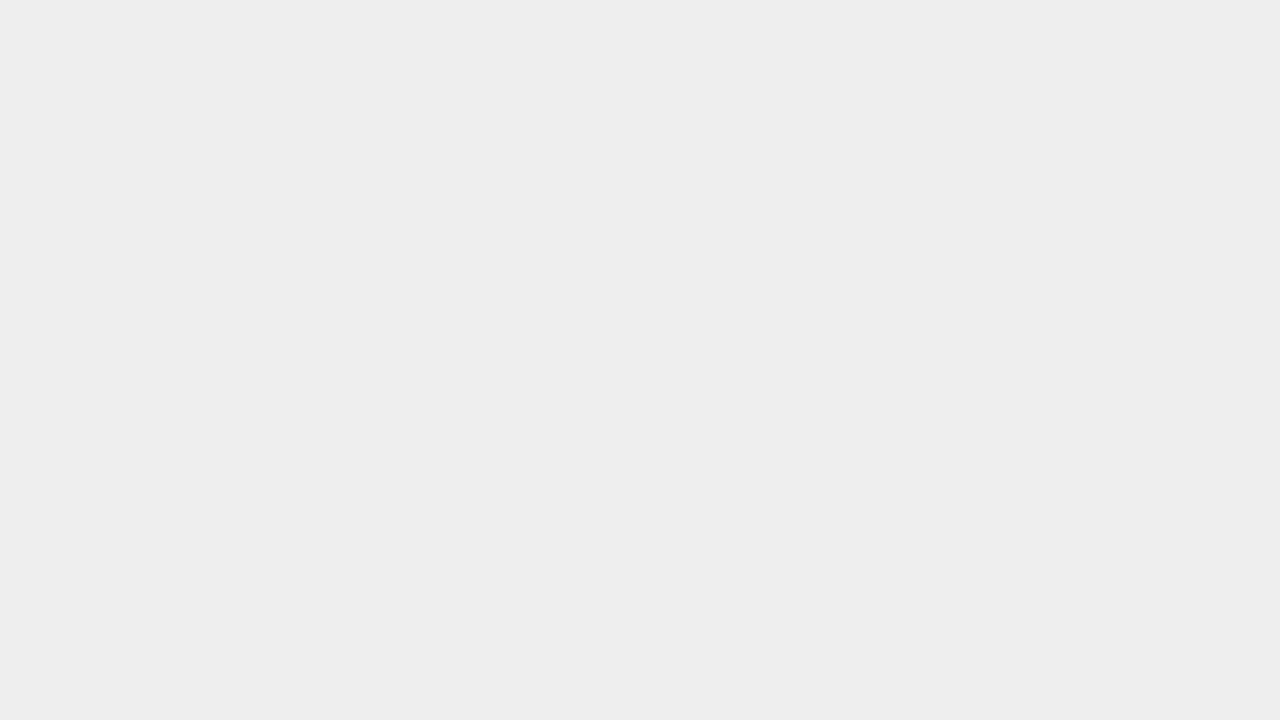

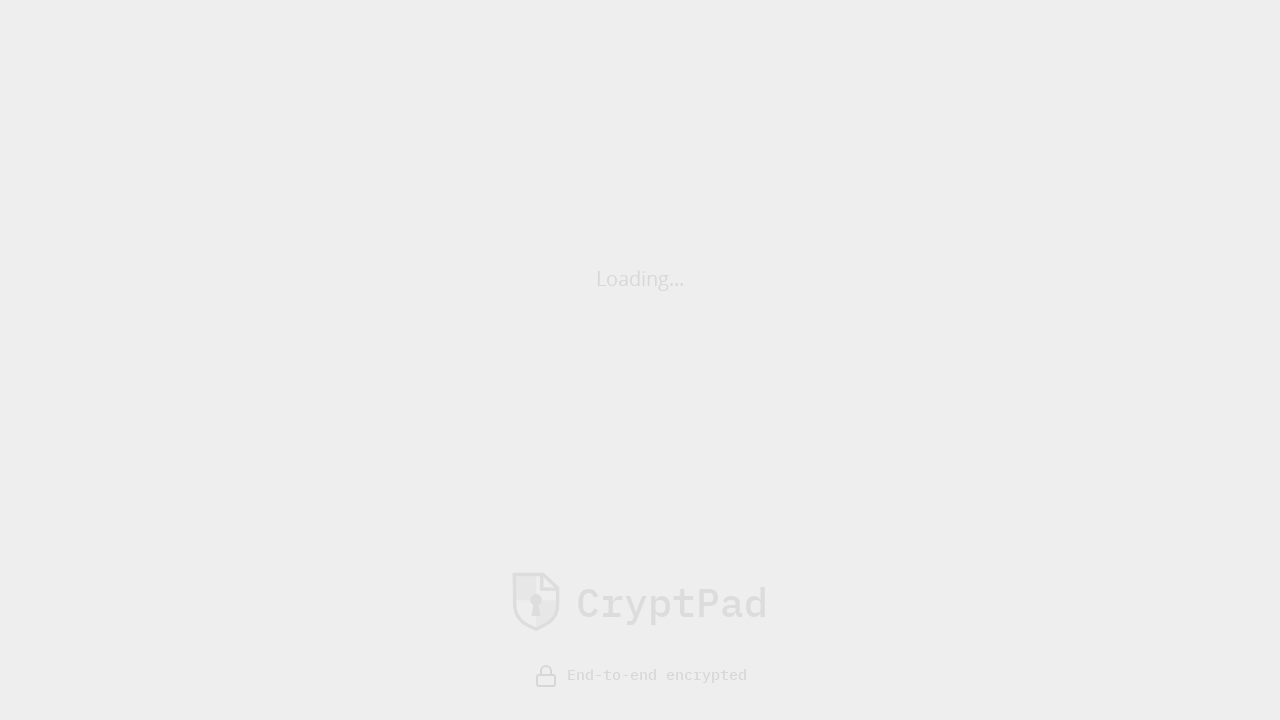